Tests JavaScript popup dialogs (alert, confirm, and prompt) on a practice automation website by clicking buttons that trigger each popup type and interacting with them by accepting alerts and entering text in the prompt.

Starting URL: https://practice-automation.com/

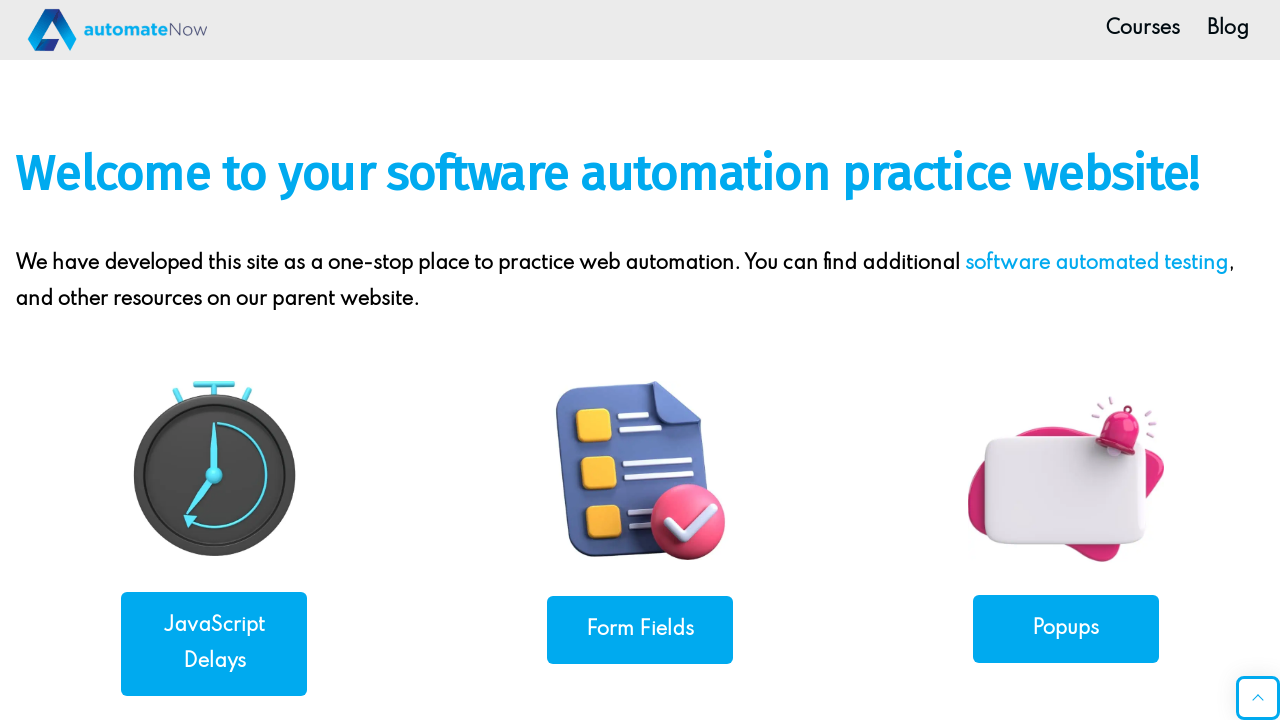

Verified home page loaded with welcome message
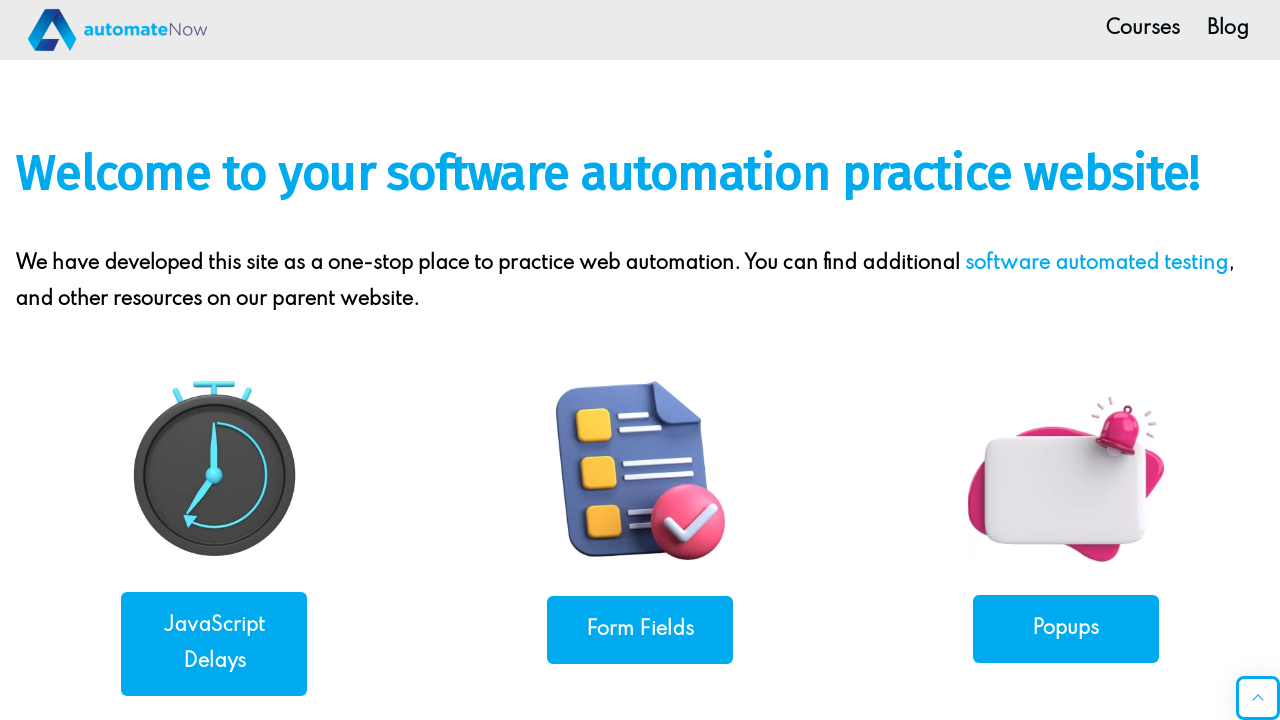

Scrolled down the page by 400 pixels
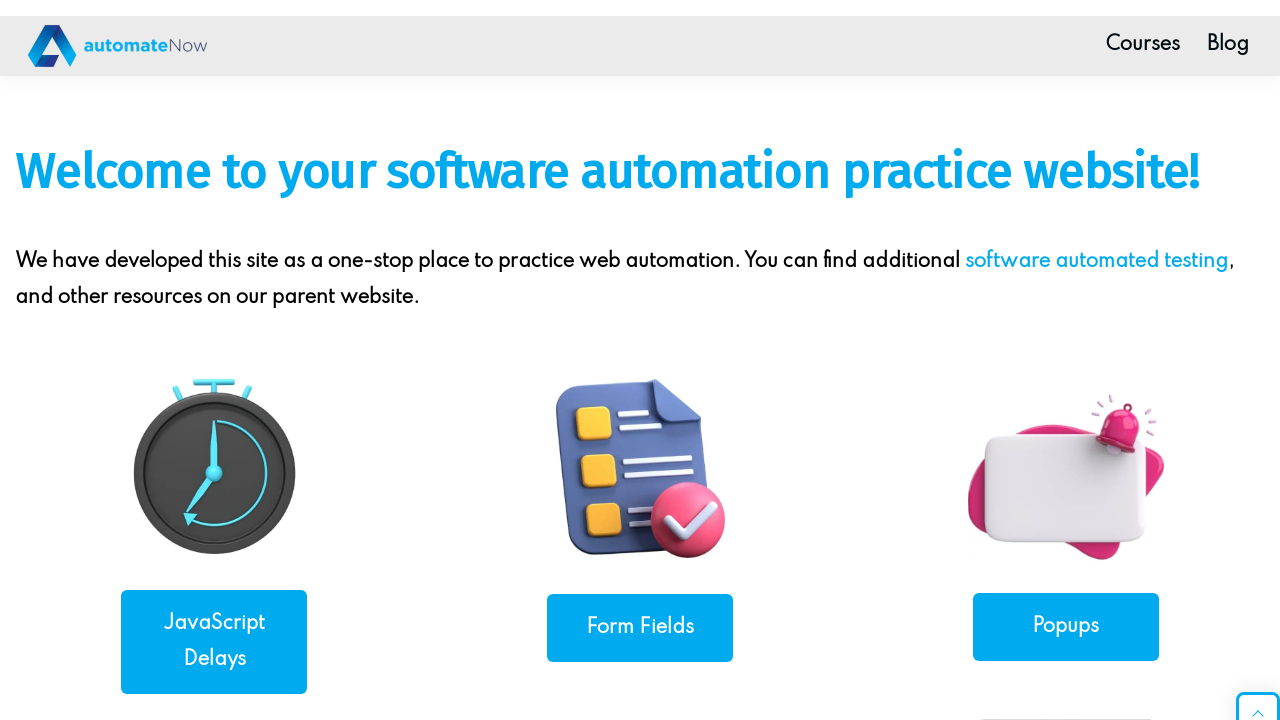

Clicked on Popups link at (1066, 228) on xpath=//a[@href='https://practice-automation.com/popups/']
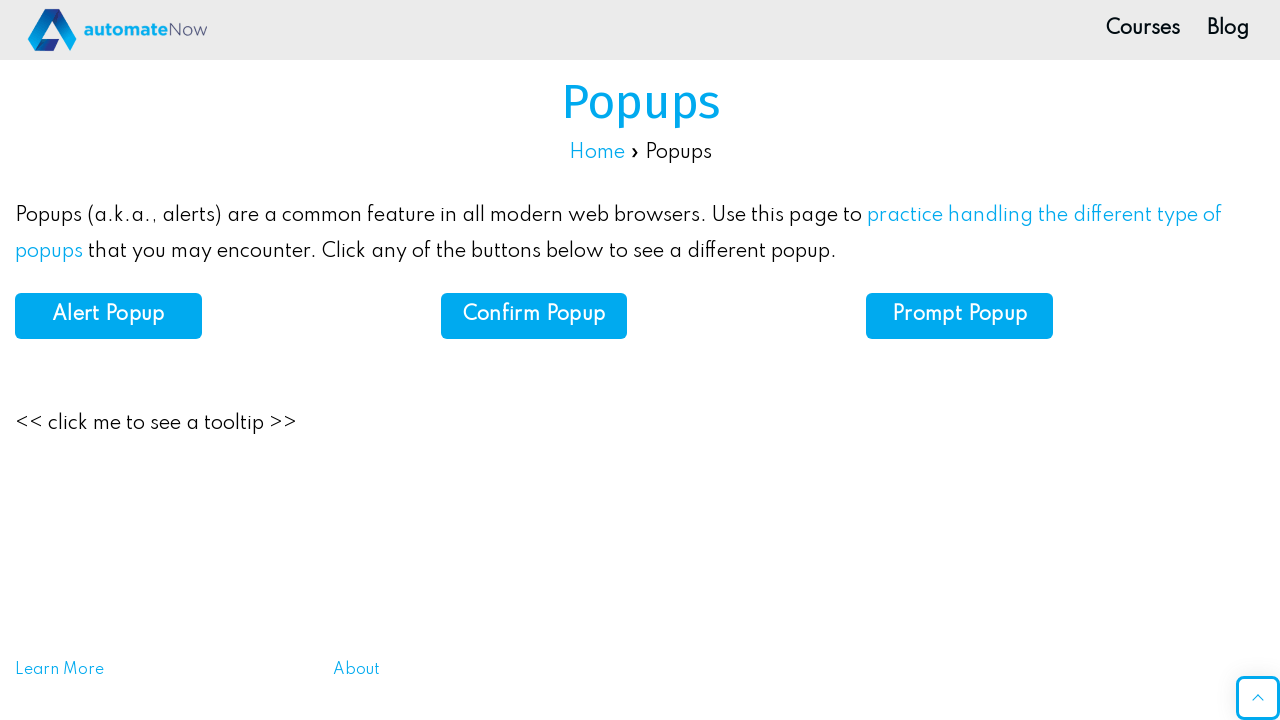

Verified Popups page loaded
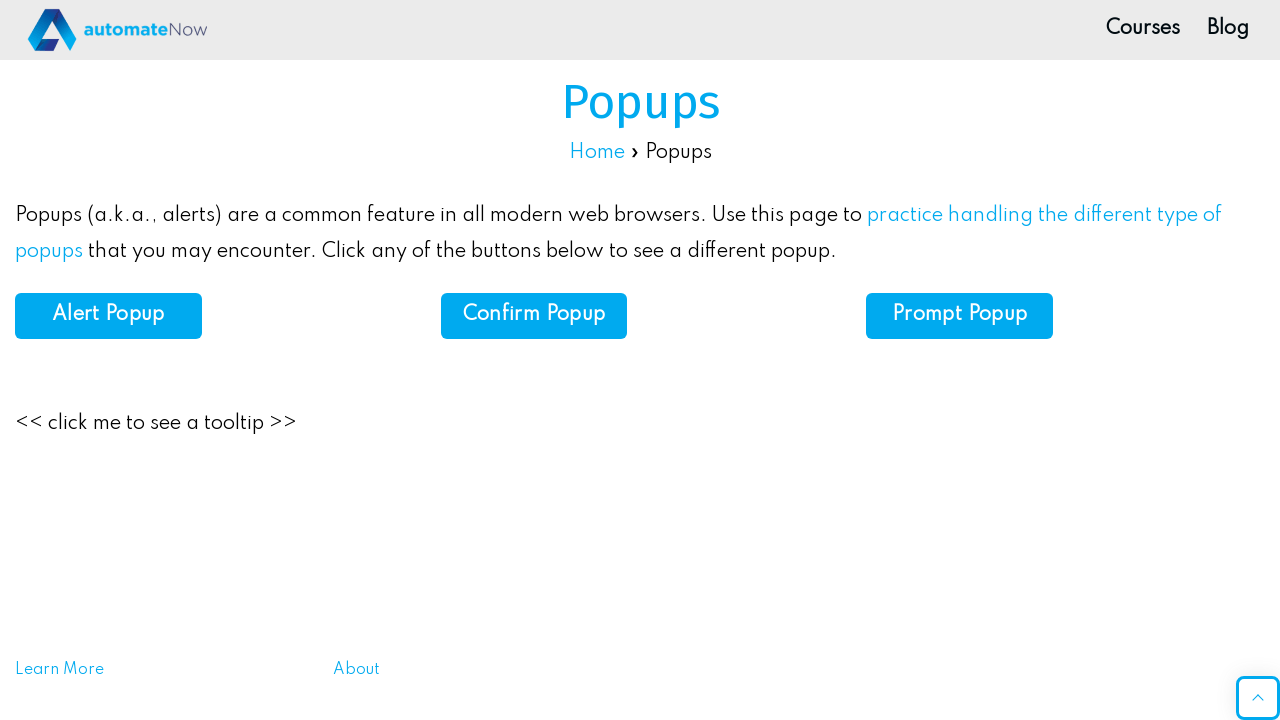

Clicked Alert popup button at (108, 315) on (//button[@class='custom_btn btn_hover']/child::b)[1]
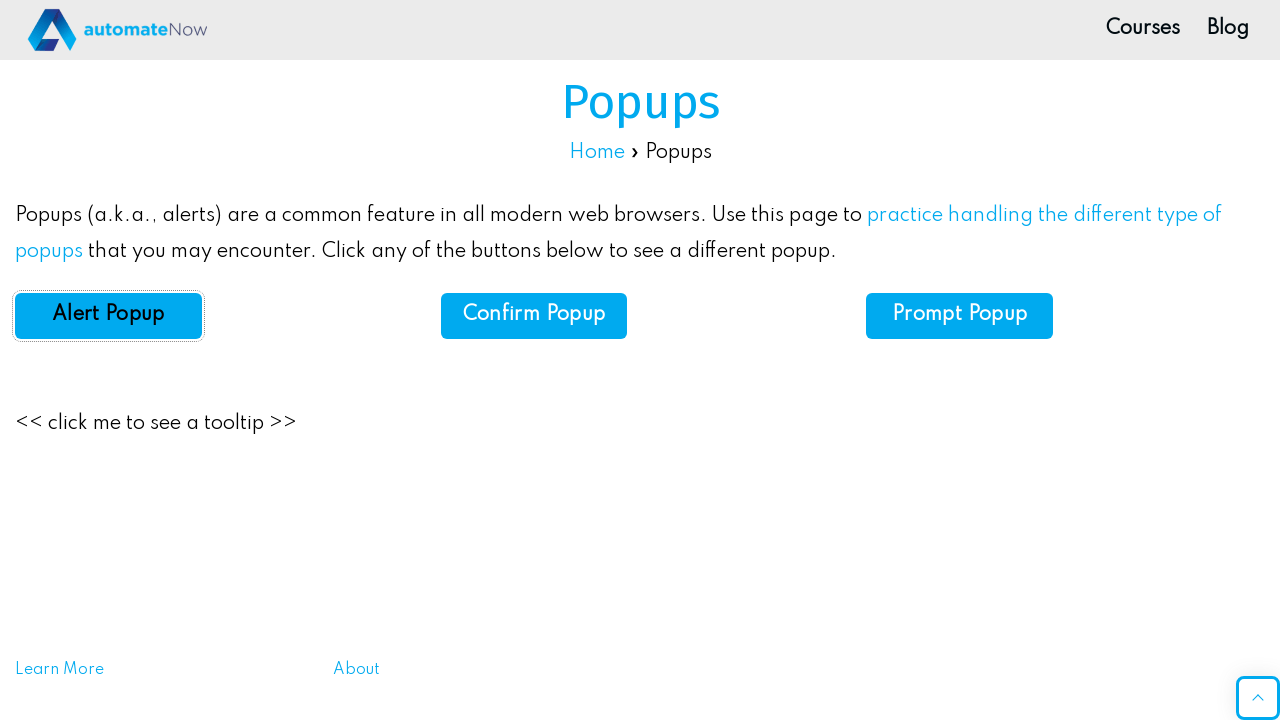

Alert dialog accepted
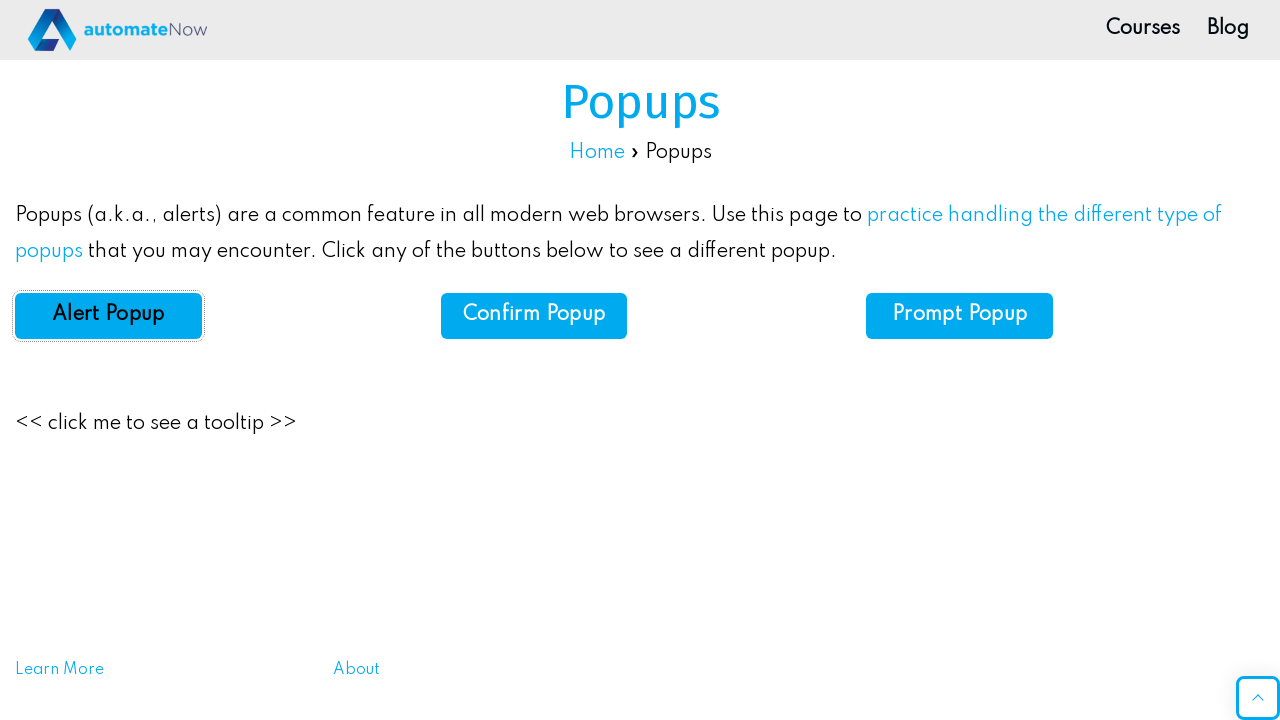

Clicked Alert popup button again at (108, 315) on (//button[@class='custom_btn btn_hover']/child::b)[1]
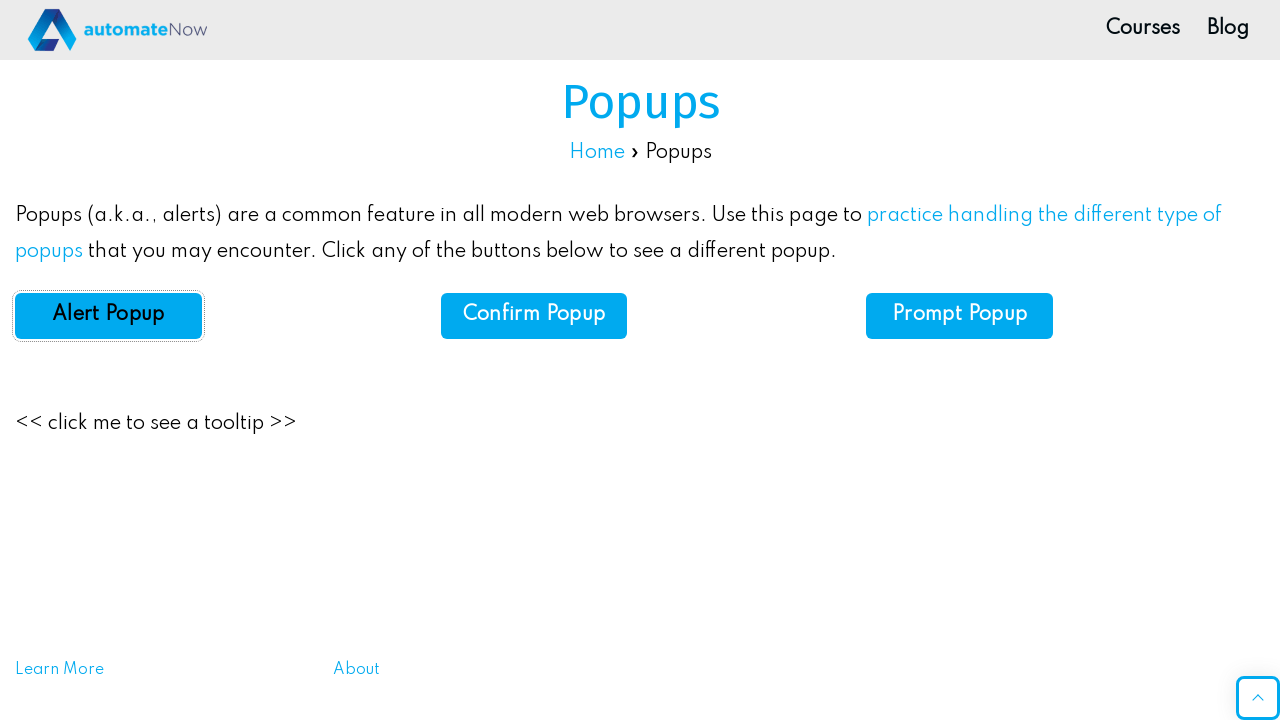

Clicked Confirm popup button at (534, 315) on (//button[@class='custom_btn btn_hover']/child::b)[2]
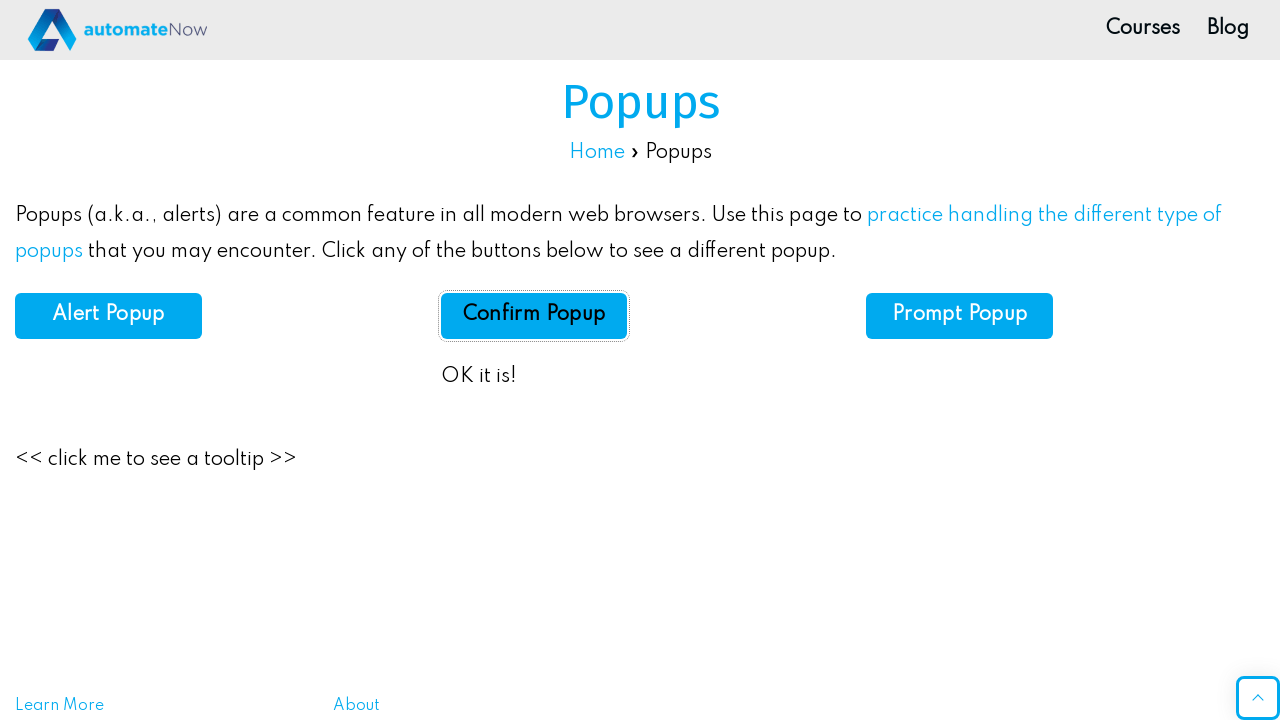

Registered handler for Prompt dialog
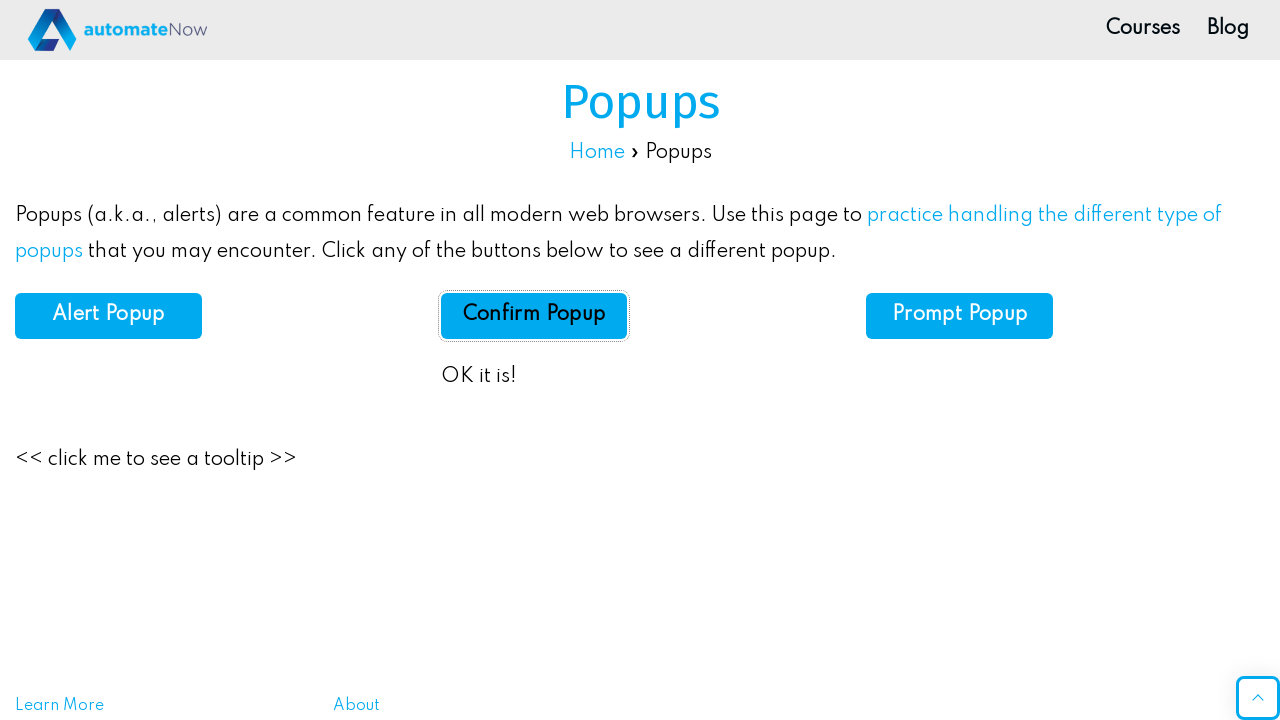

Clicked Prompt popup button and entered text 'The world is a happy place' at (960, 315) on (//button[@class='custom_btn btn_hover']/child::b)[3]
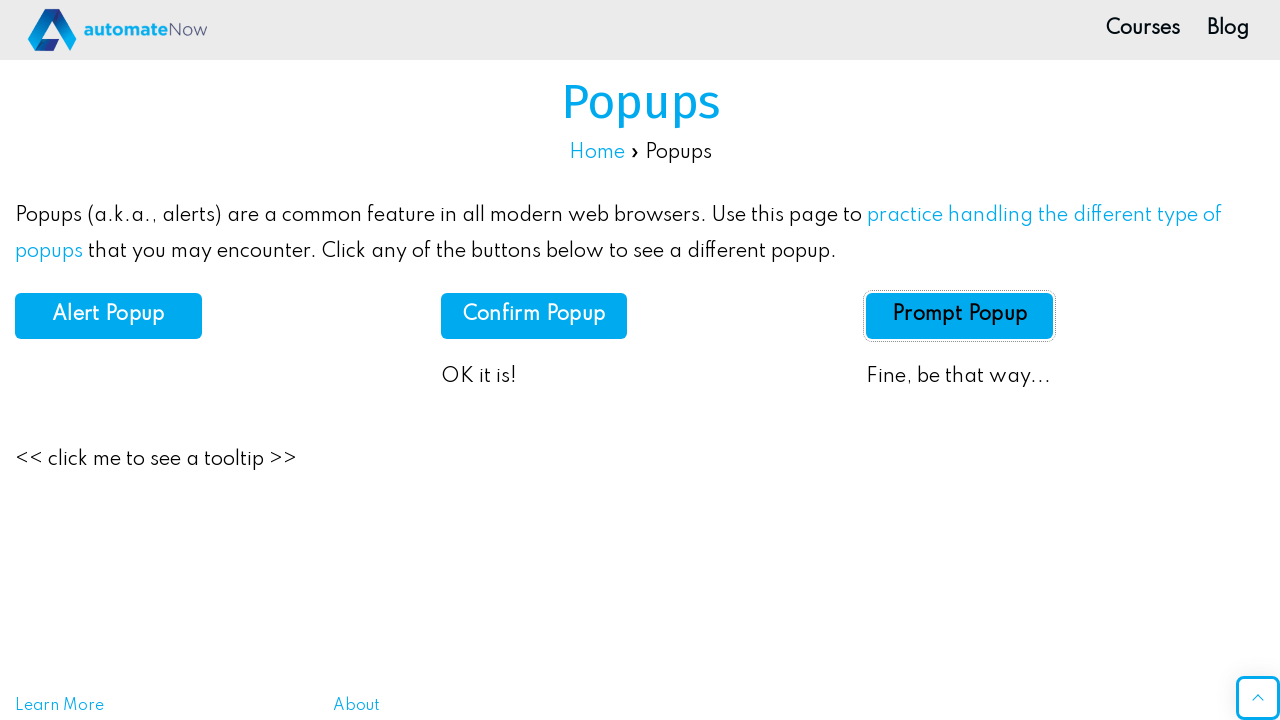

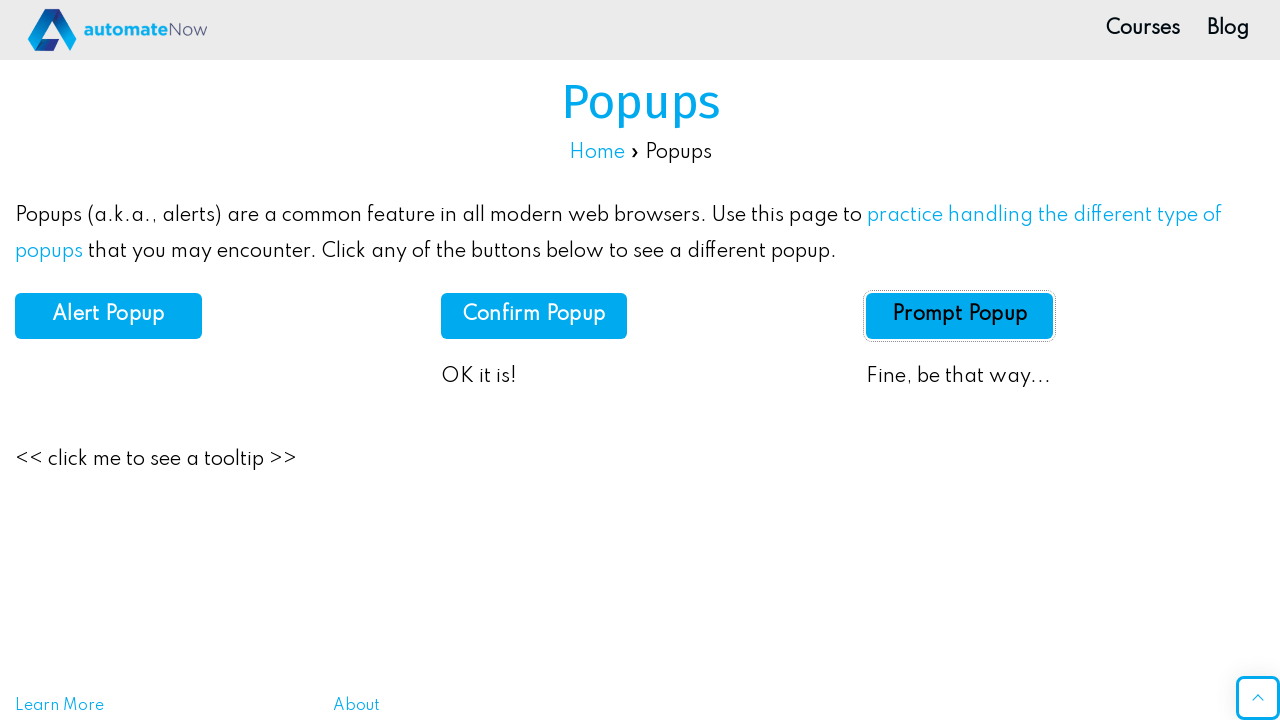